Tests text area and text box input by writing and appending text to form fields

Starting URL: http://omayo.blogspot.com/

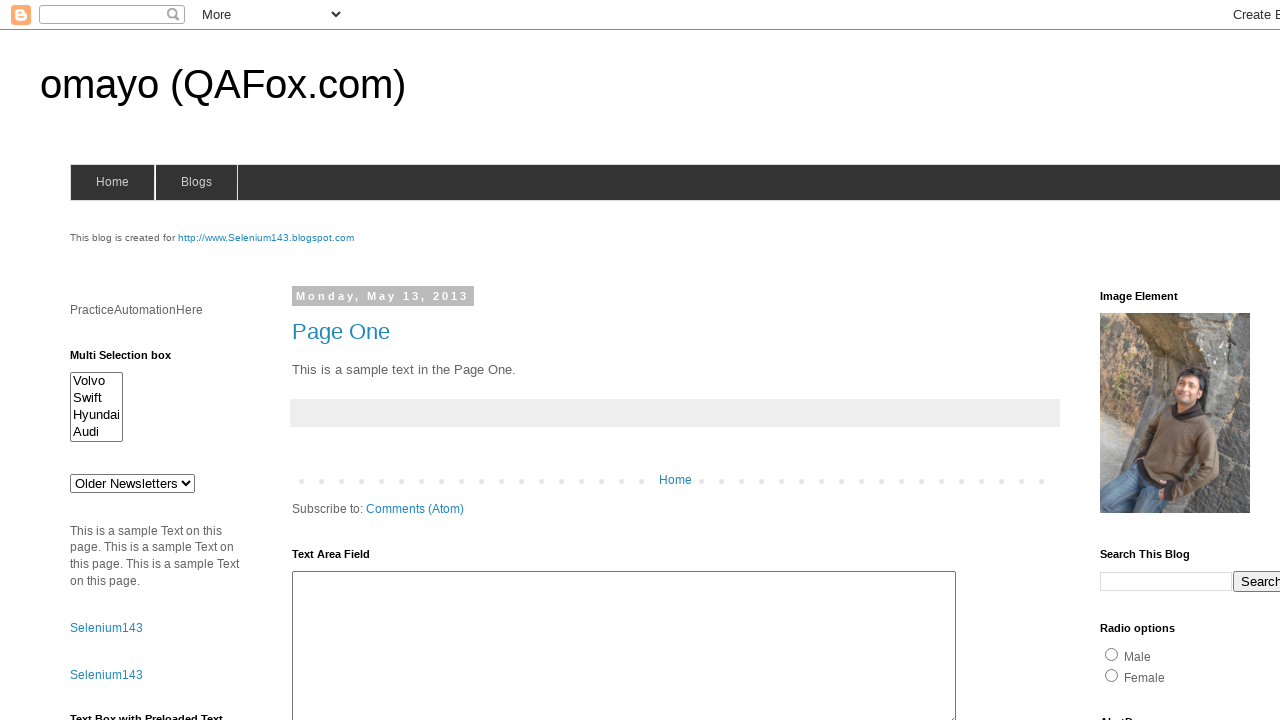

Filled text area with 'Test_Data' on #ta1
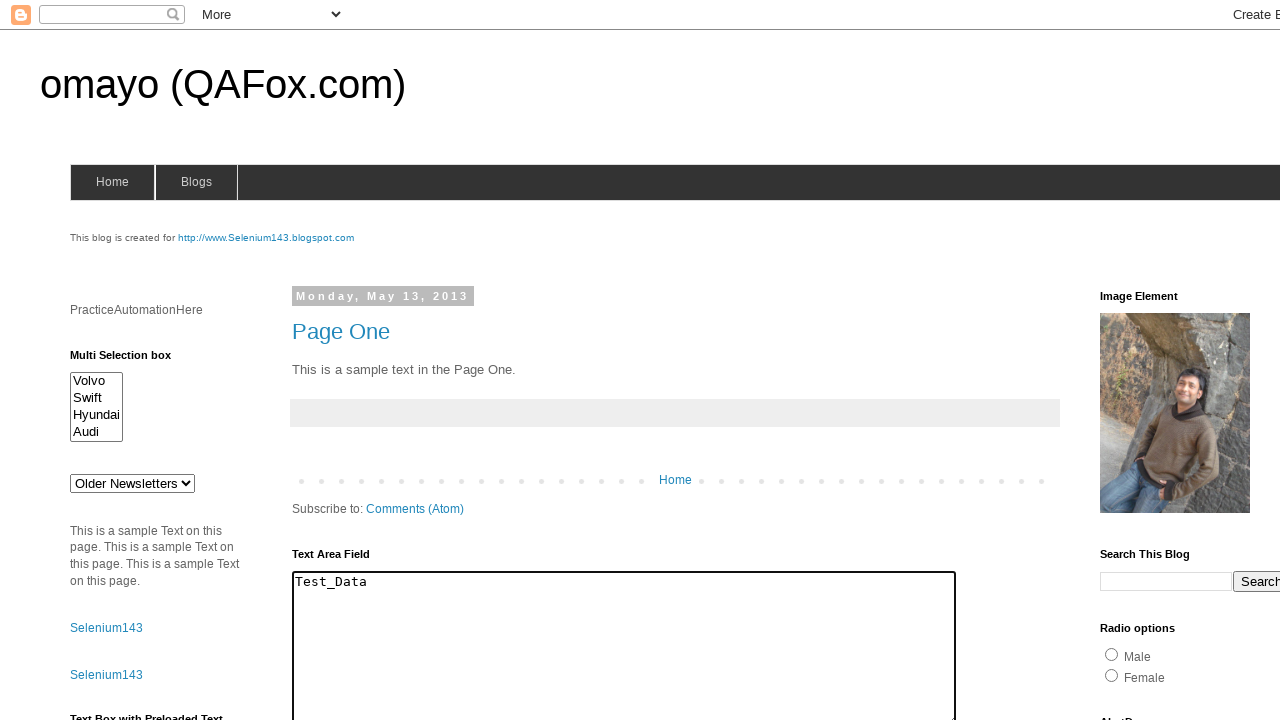

Filled text box with 'Test WebDriver', overwriting predefined text on #textbox1
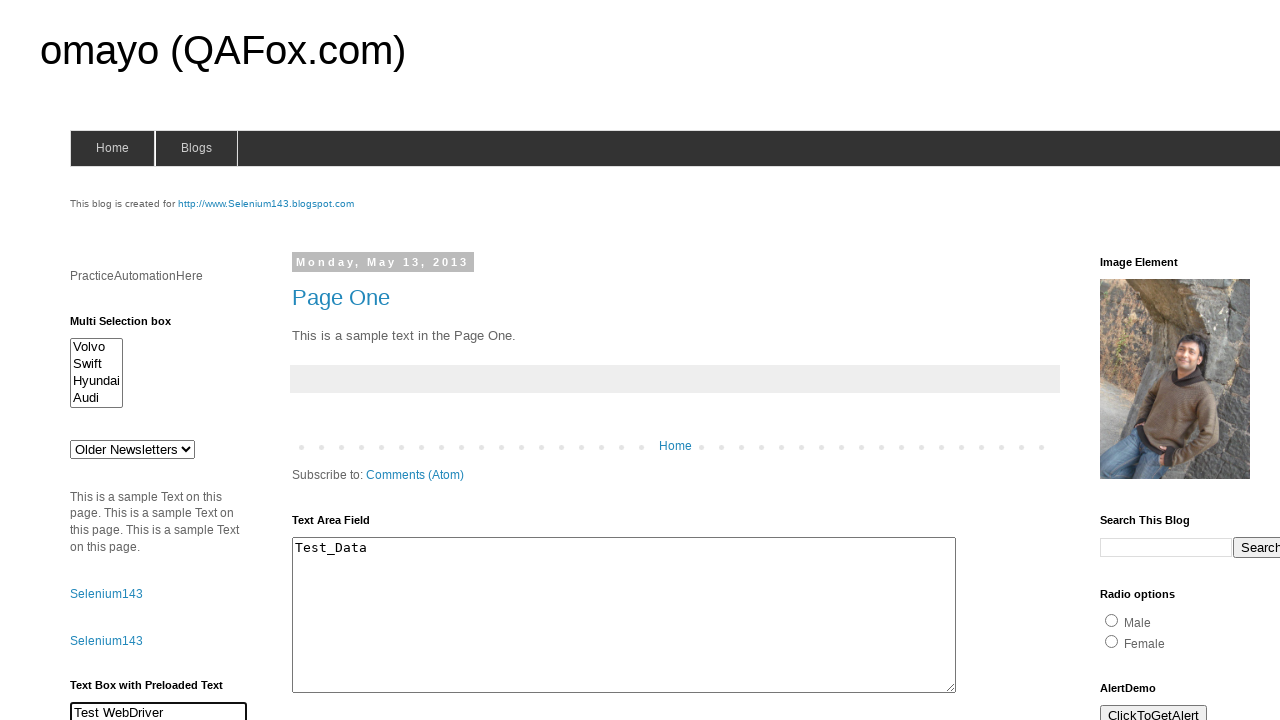

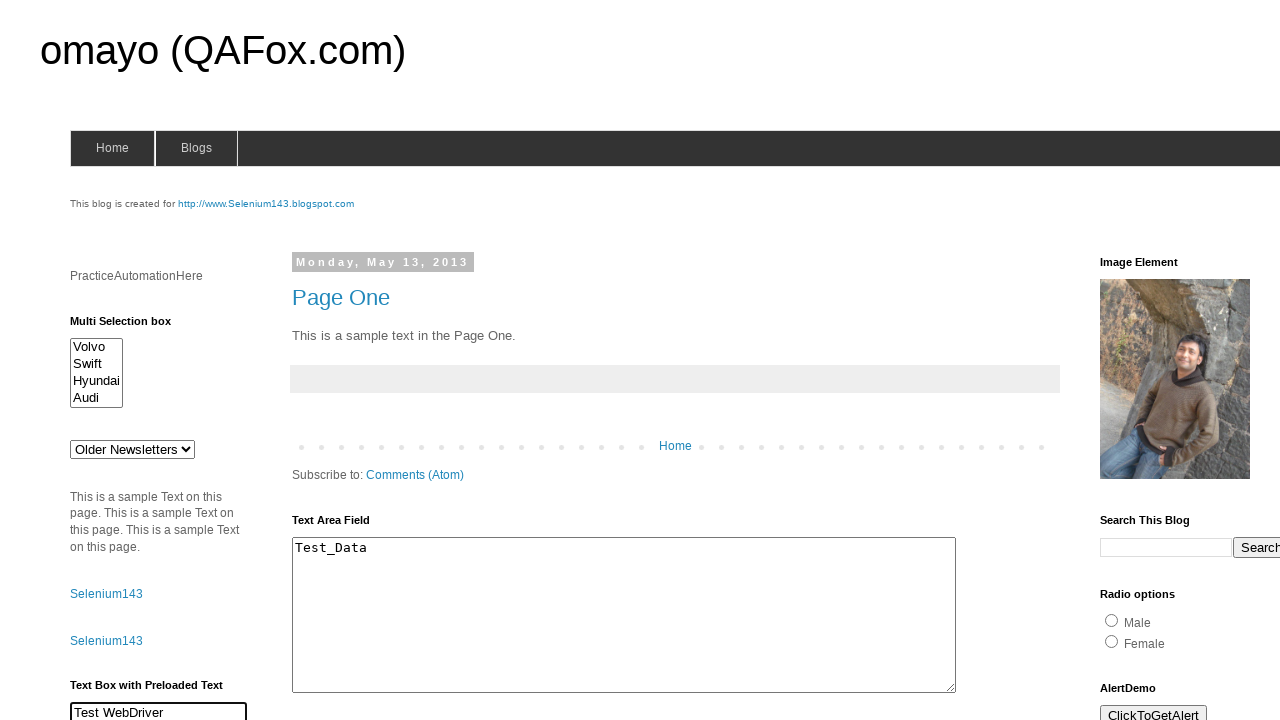